Tests that pressing Escape cancels edits to a todo item

Starting URL: https://demo.playwright.dev/todomvc

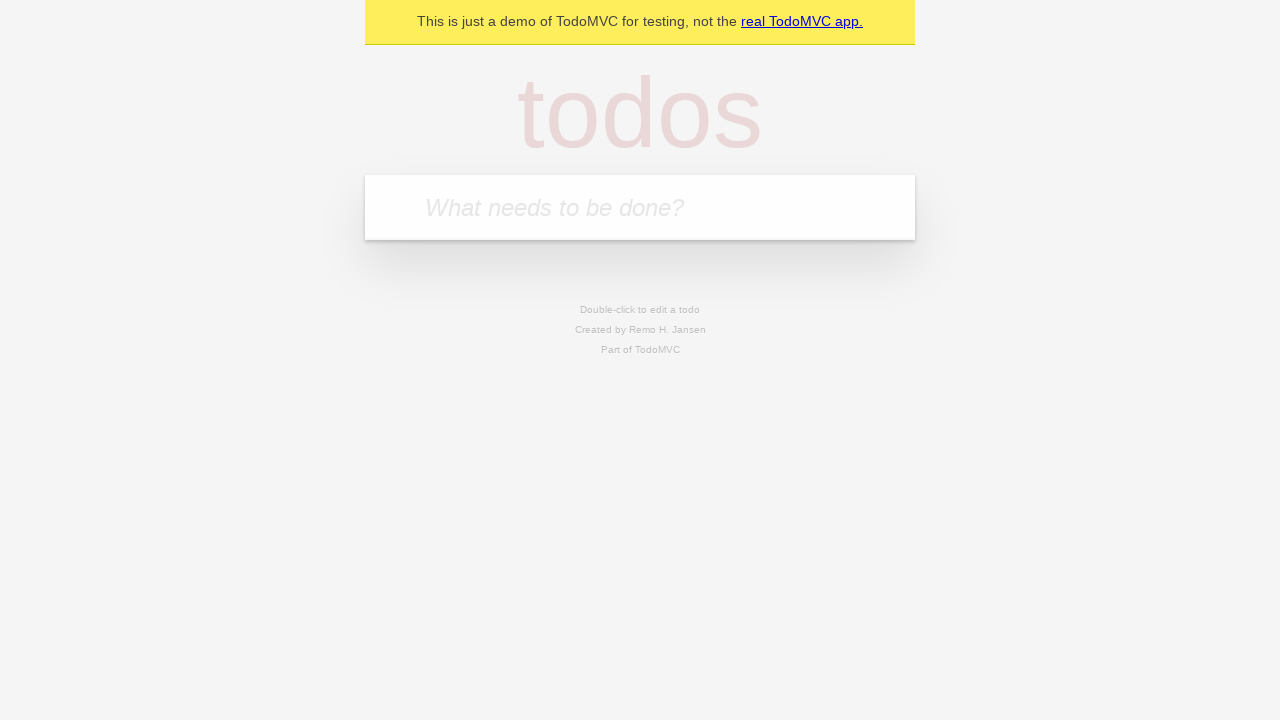

Filled new todo input with 'buy some cheese' on .new-todo
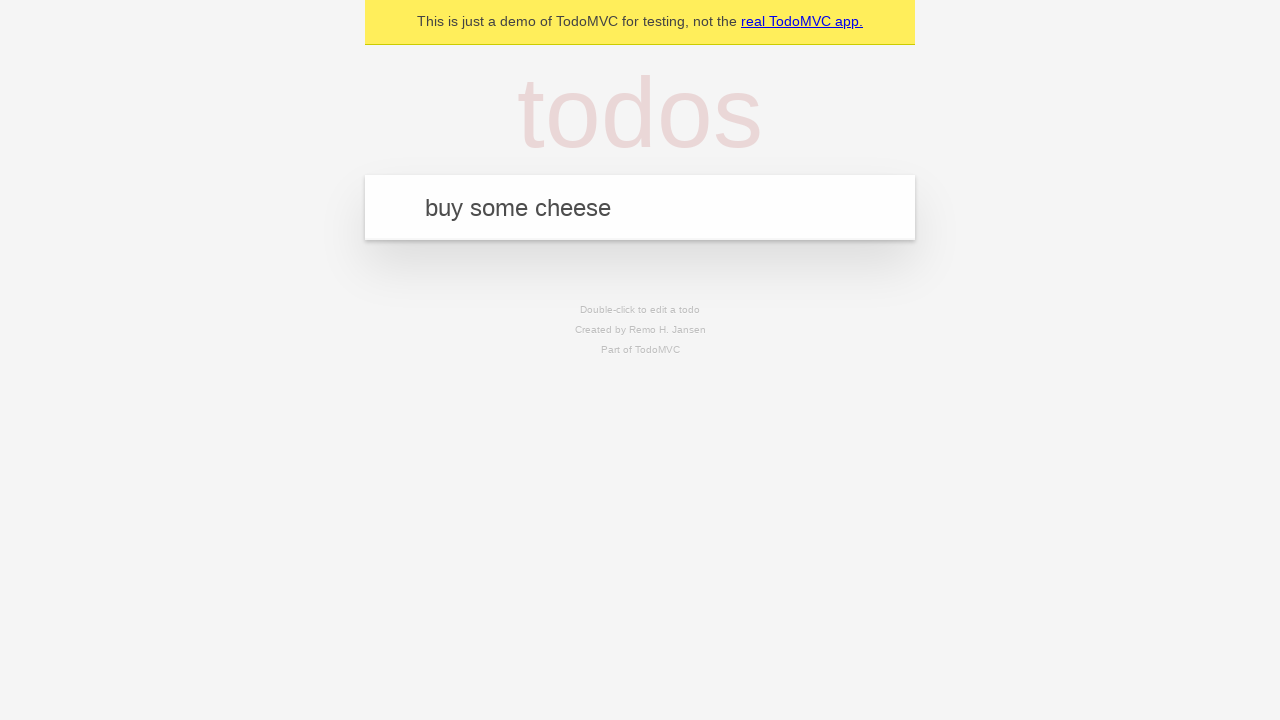

Pressed Enter to create first todo on .new-todo
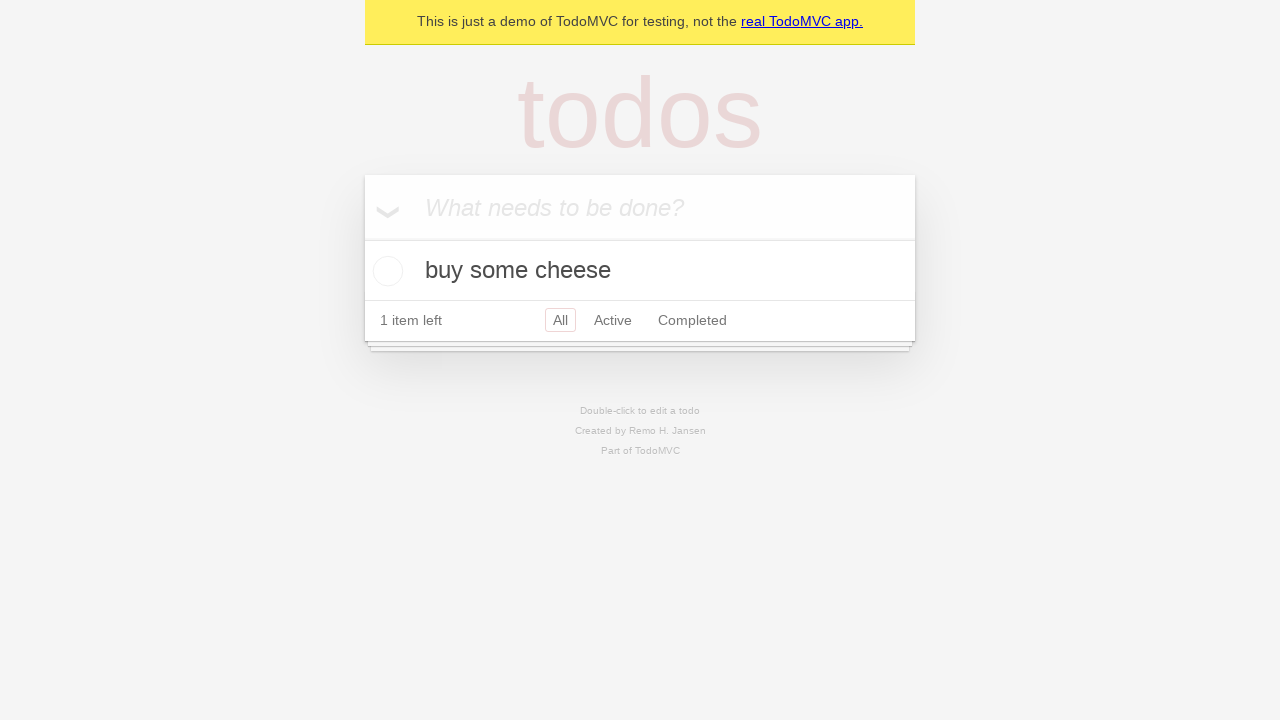

Filled new todo input with 'feed the cat' on .new-todo
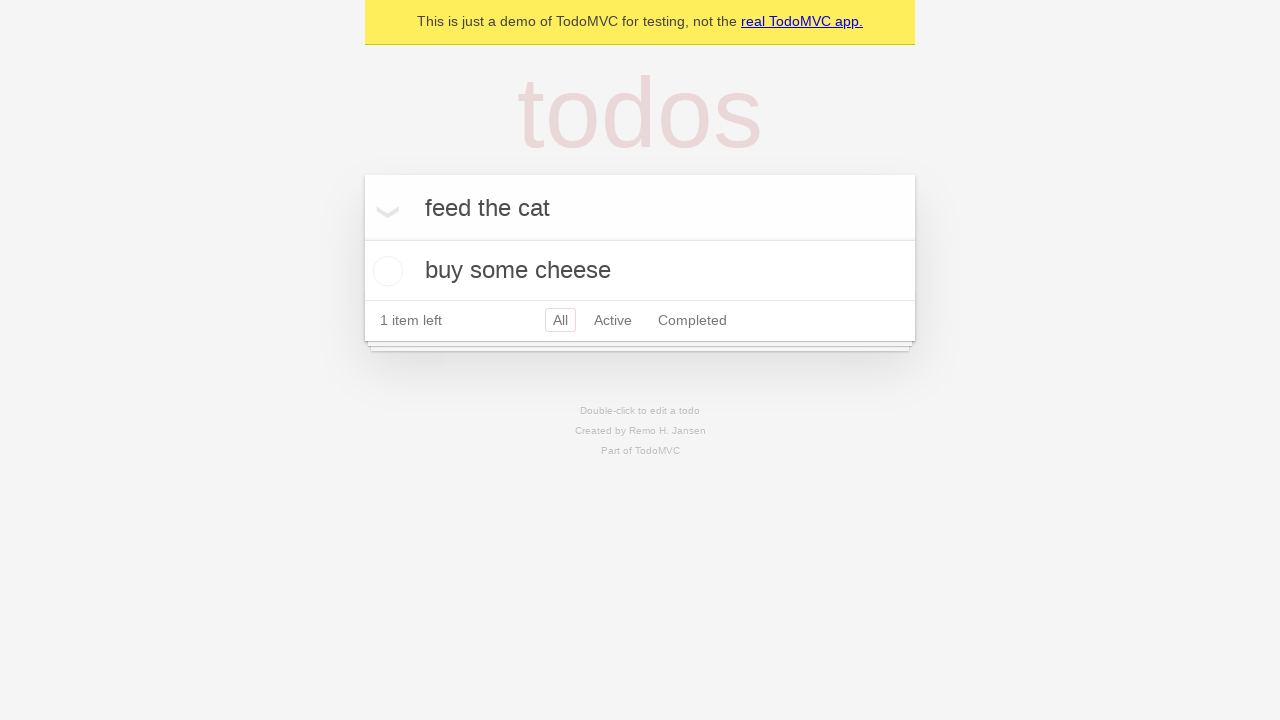

Pressed Enter to create second todo on .new-todo
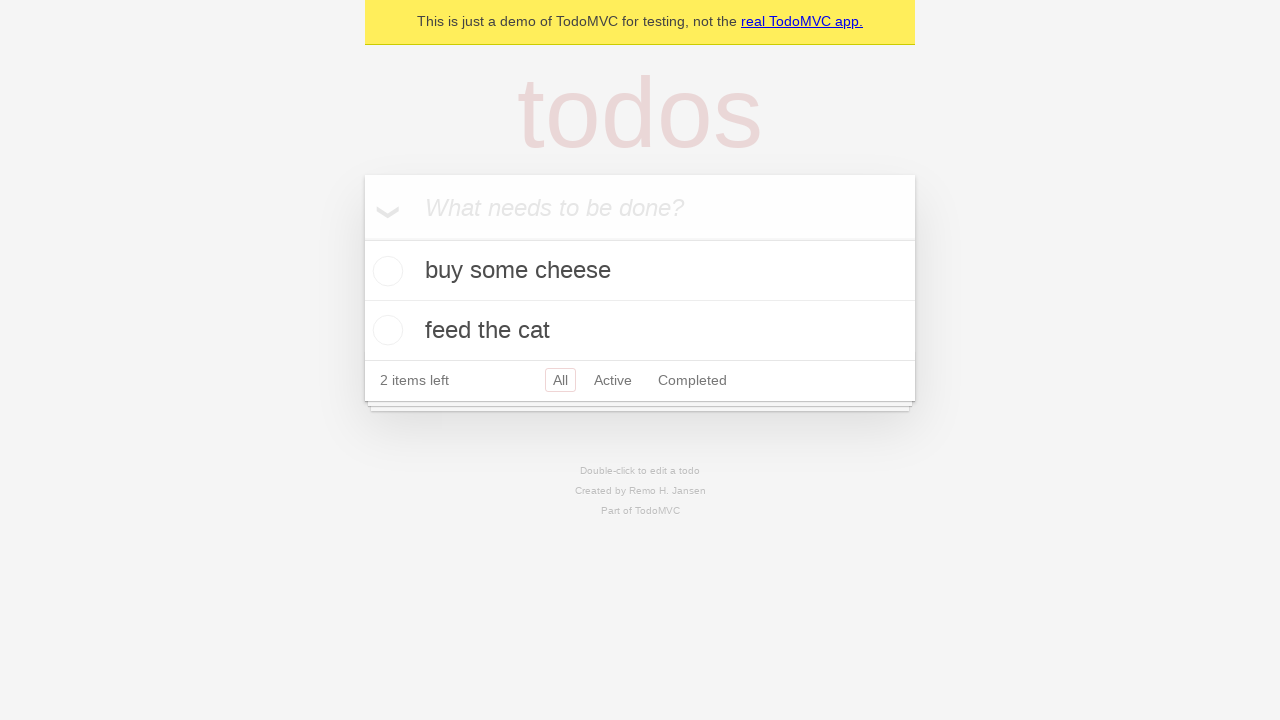

Filled new todo input with 'book a doctors appointment' on .new-todo
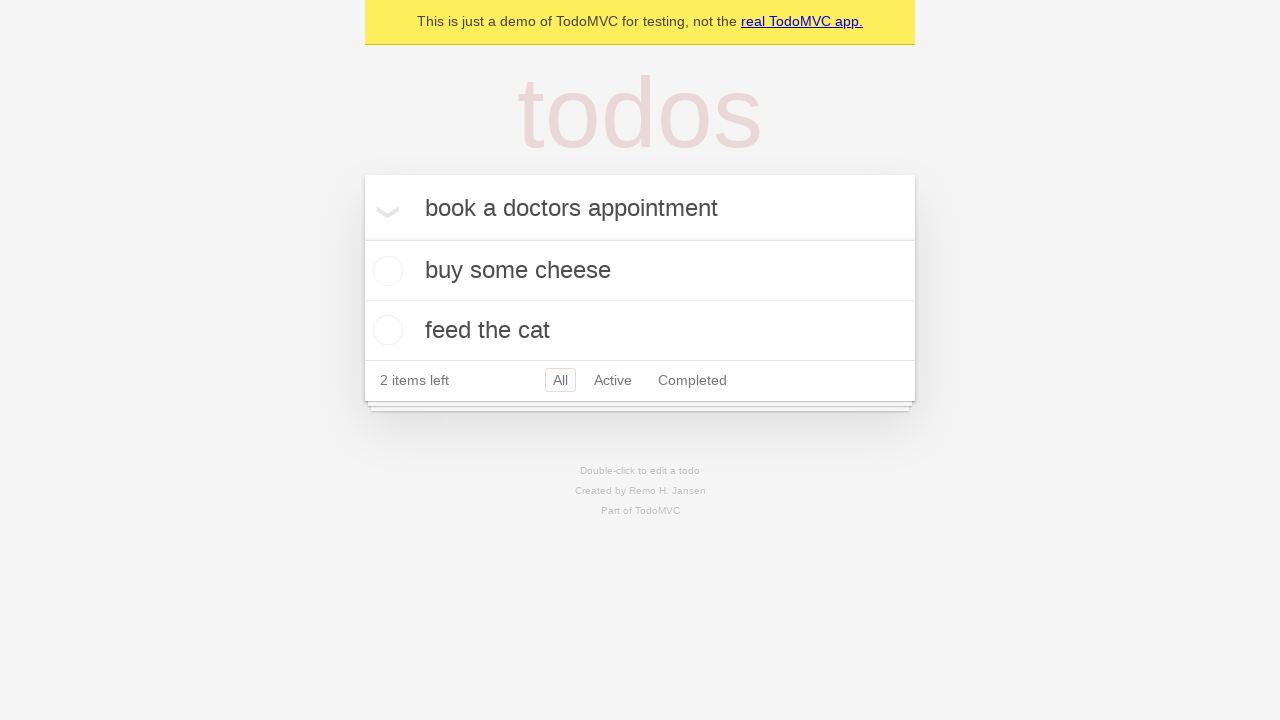

Pressed Enter to create third todo on .new-todo
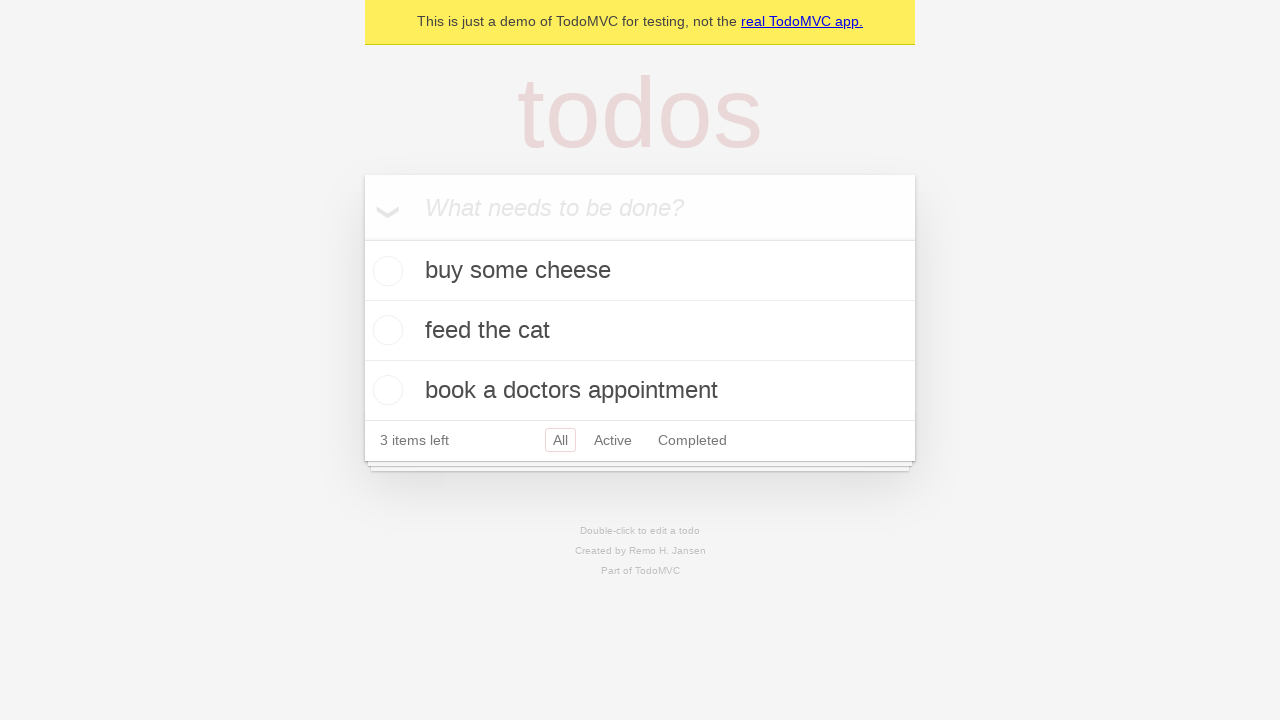

Double-clicked second todo item to enter edit mode at (640, 331) on .todo-list li >> nth=1
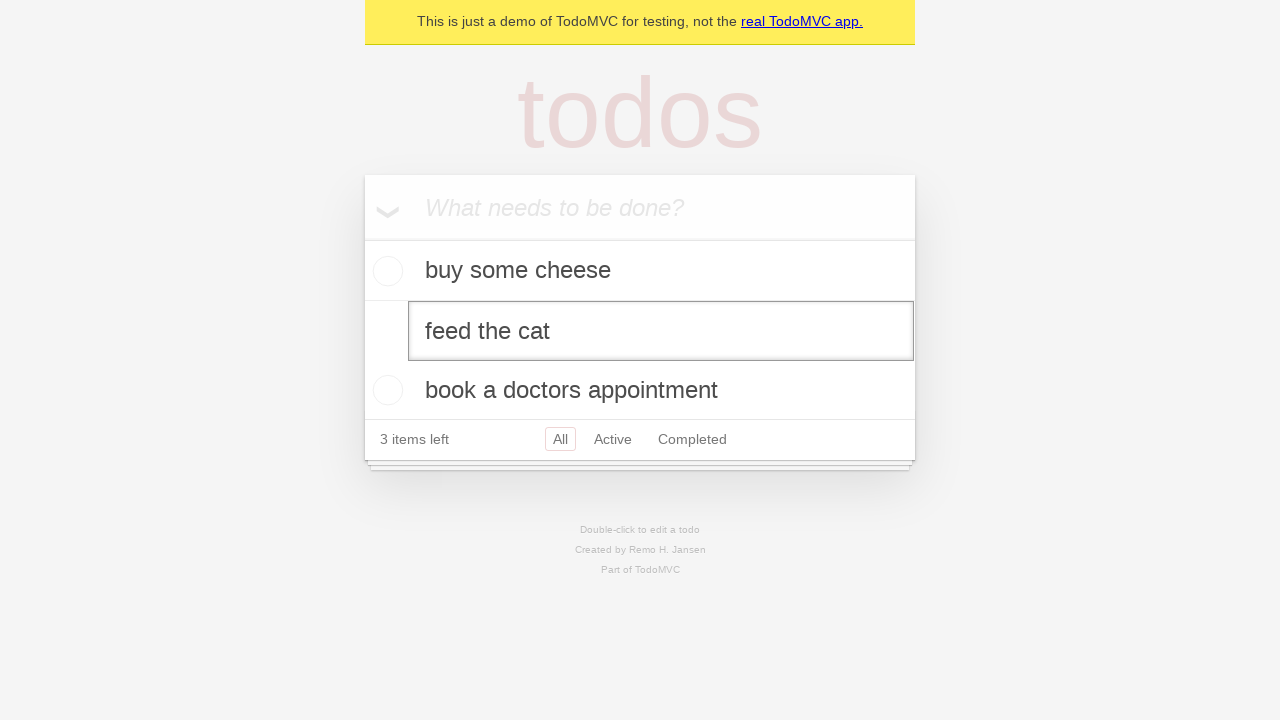

Pressed Escape to cancel edits on second todo on .todo-list li >> nth=1 >> .edit
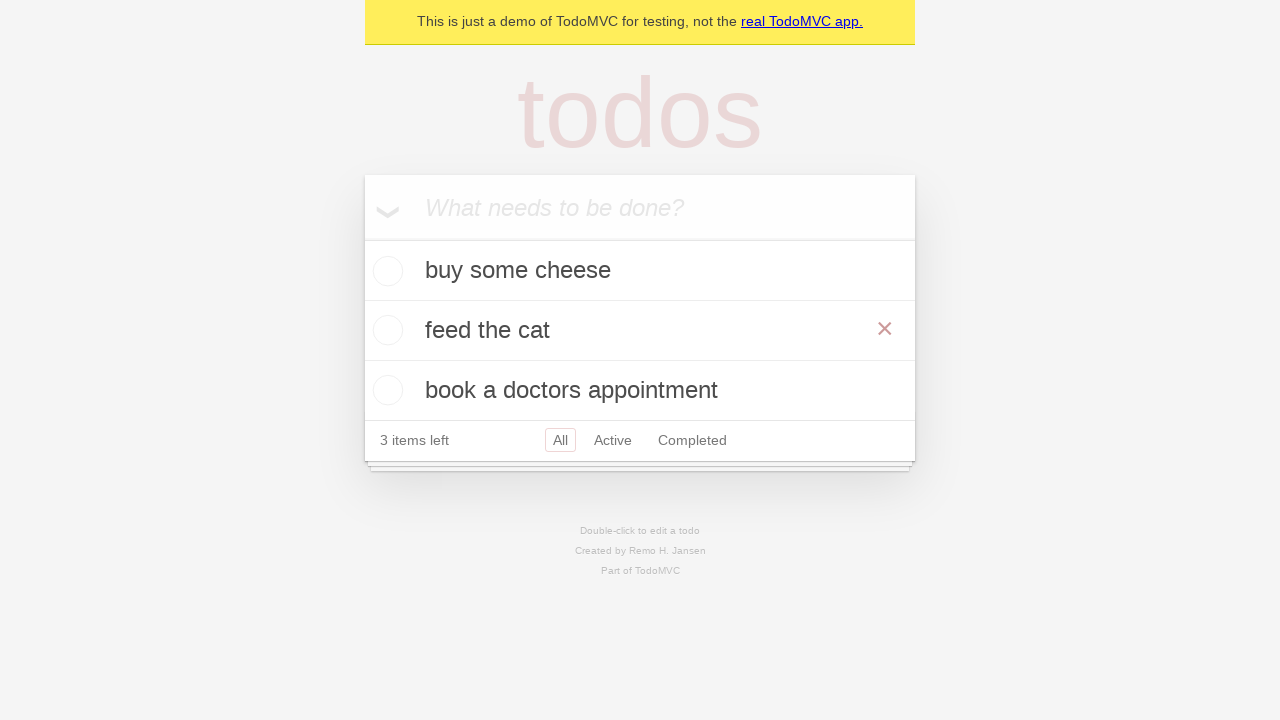

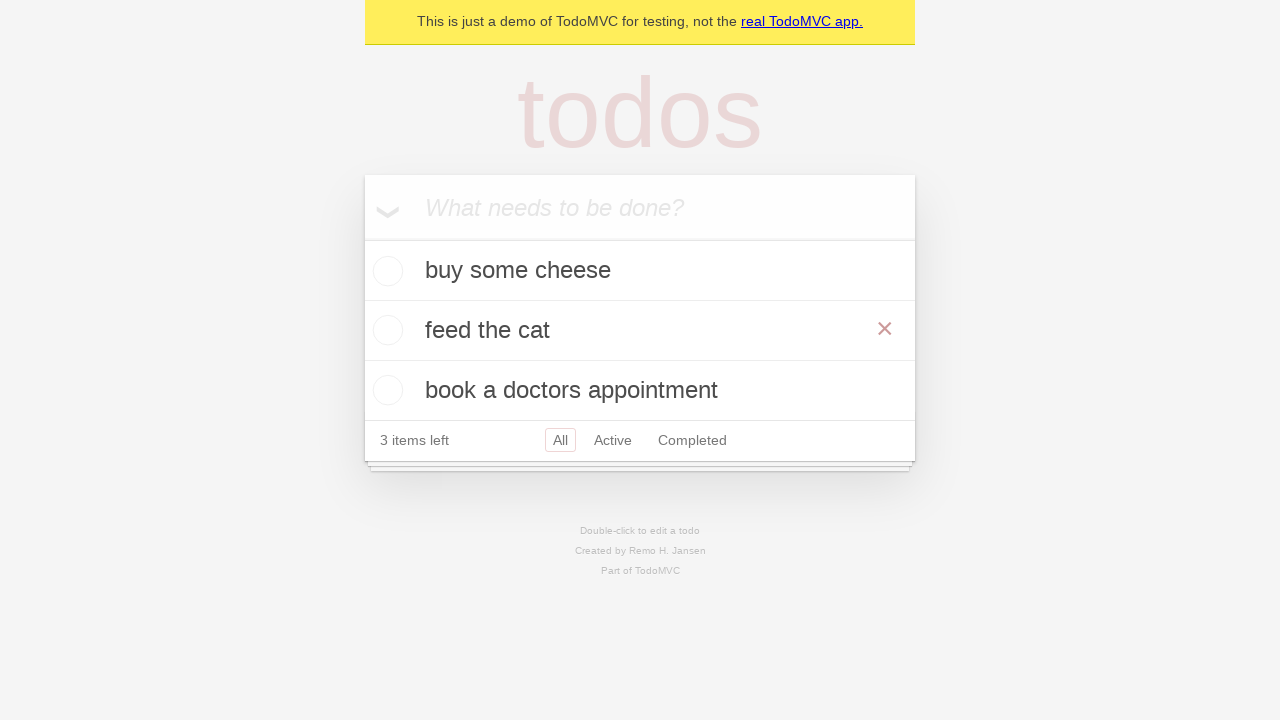